Verifies the presence of the header element on the page

Starting URL: https://m.sport-express.ru/hockey/L/matchcenter/116730/

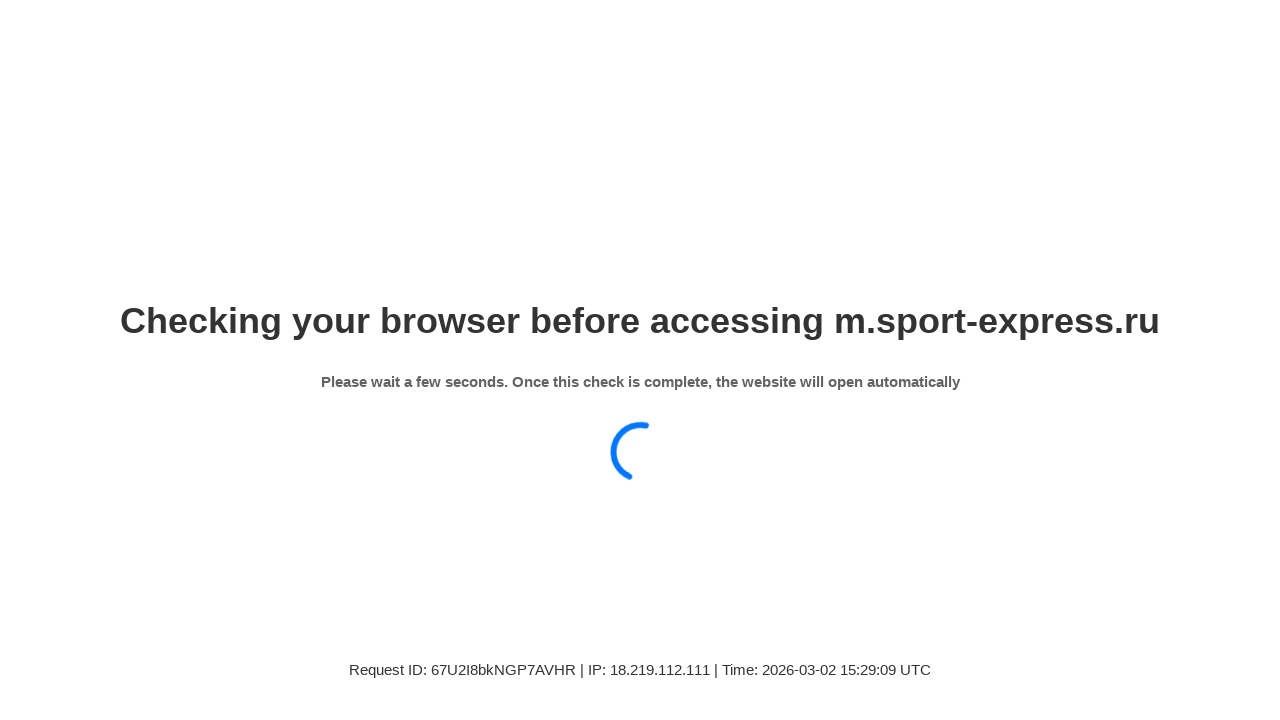

Waited for header element to be present on the page
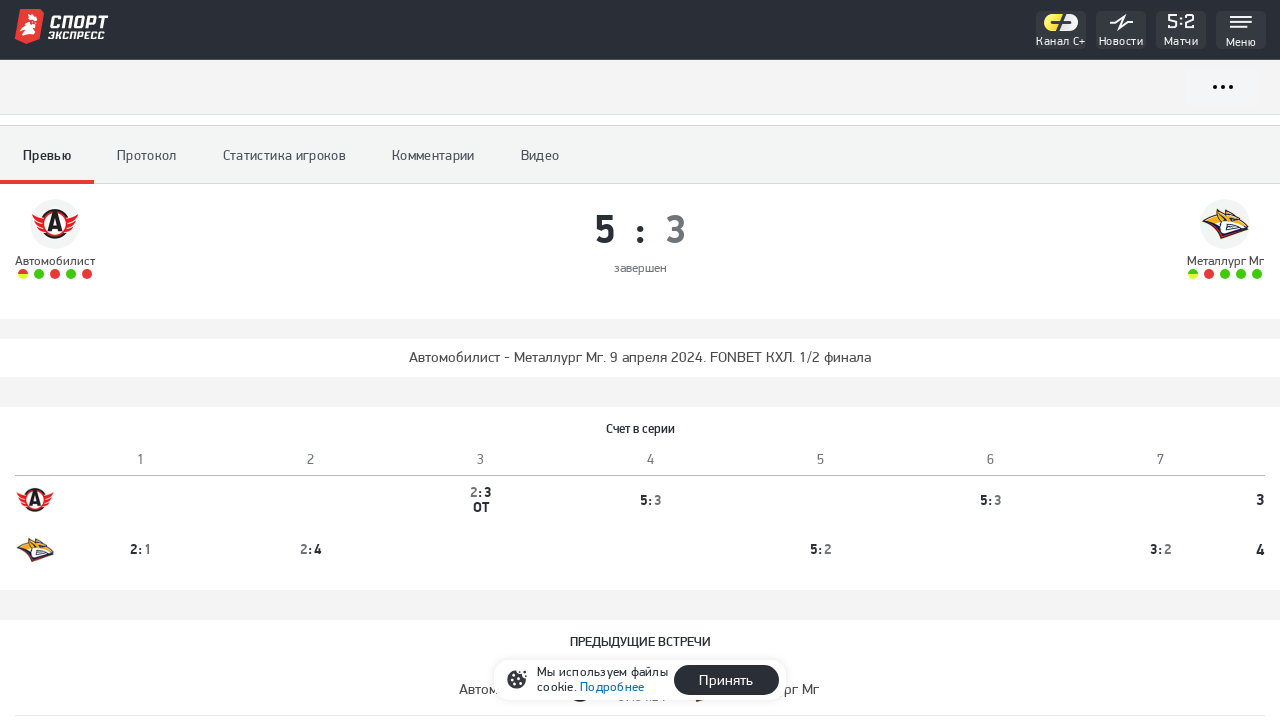

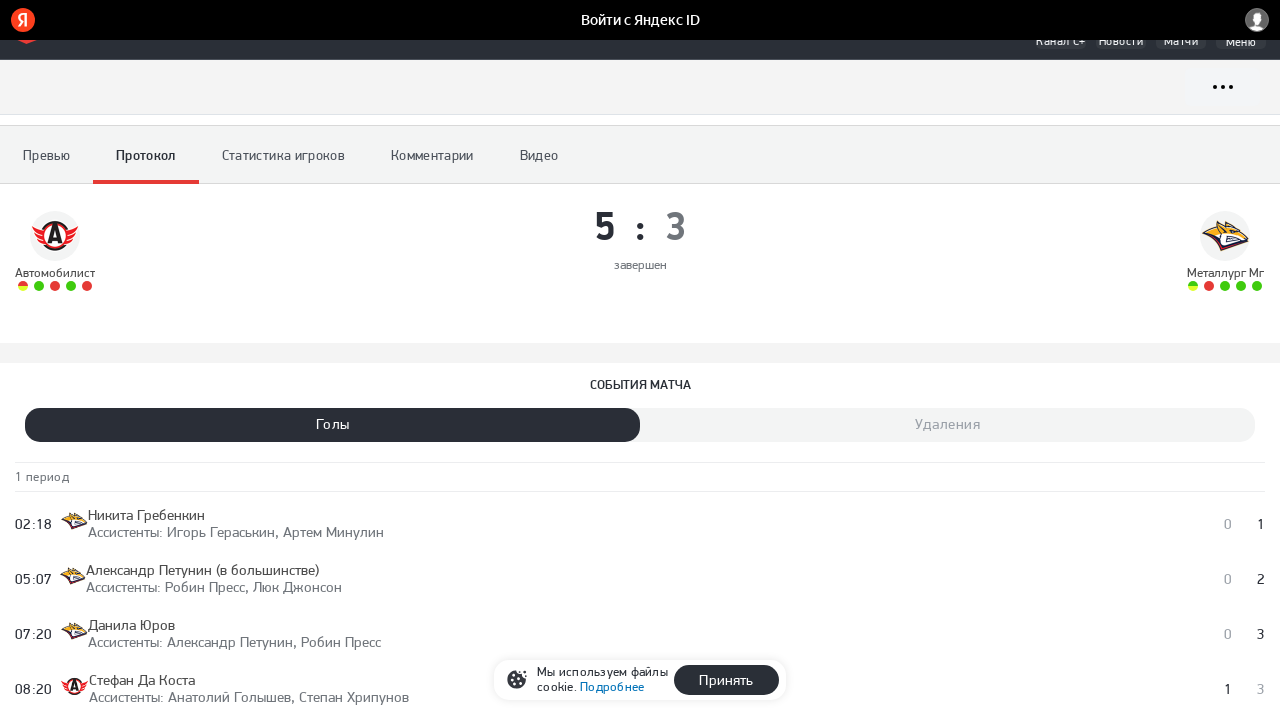